Opens the Automation Testing website and maximizes the browser window to verify the page loads successfully.

Starting URL: https://www.automationtesting.co.uk

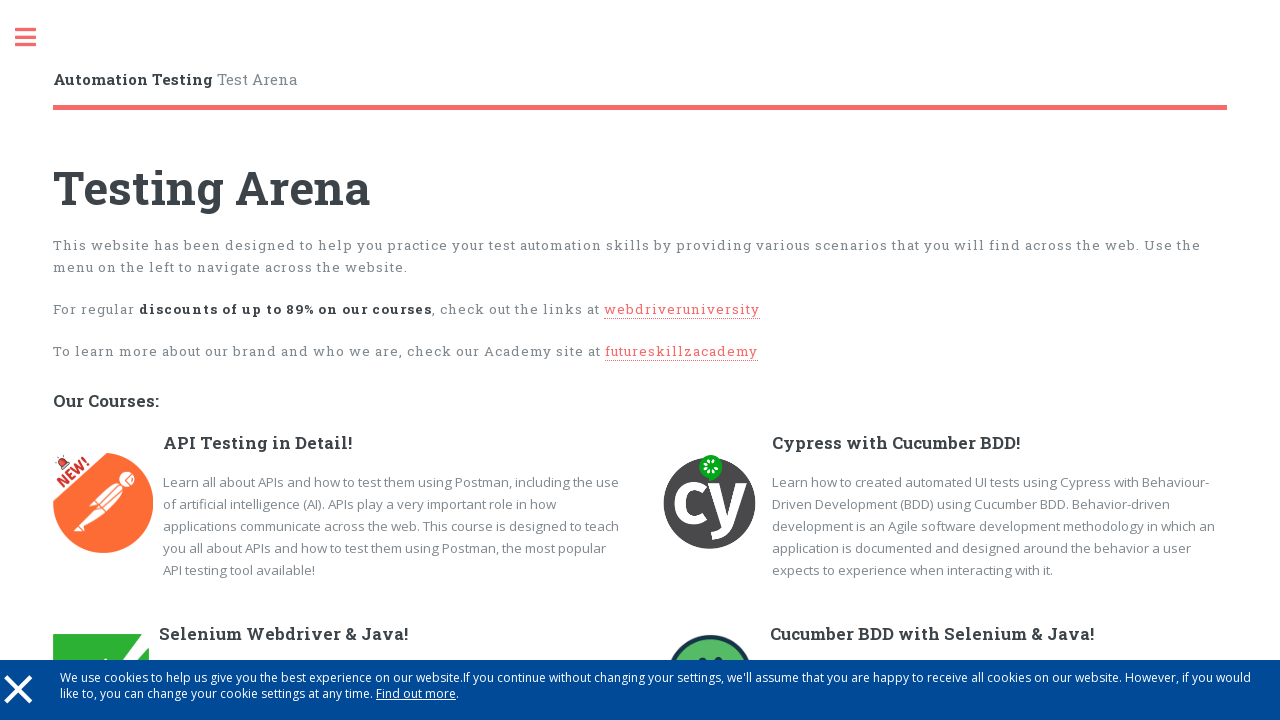

Set viewport to maximized dimensions (1920x1080)
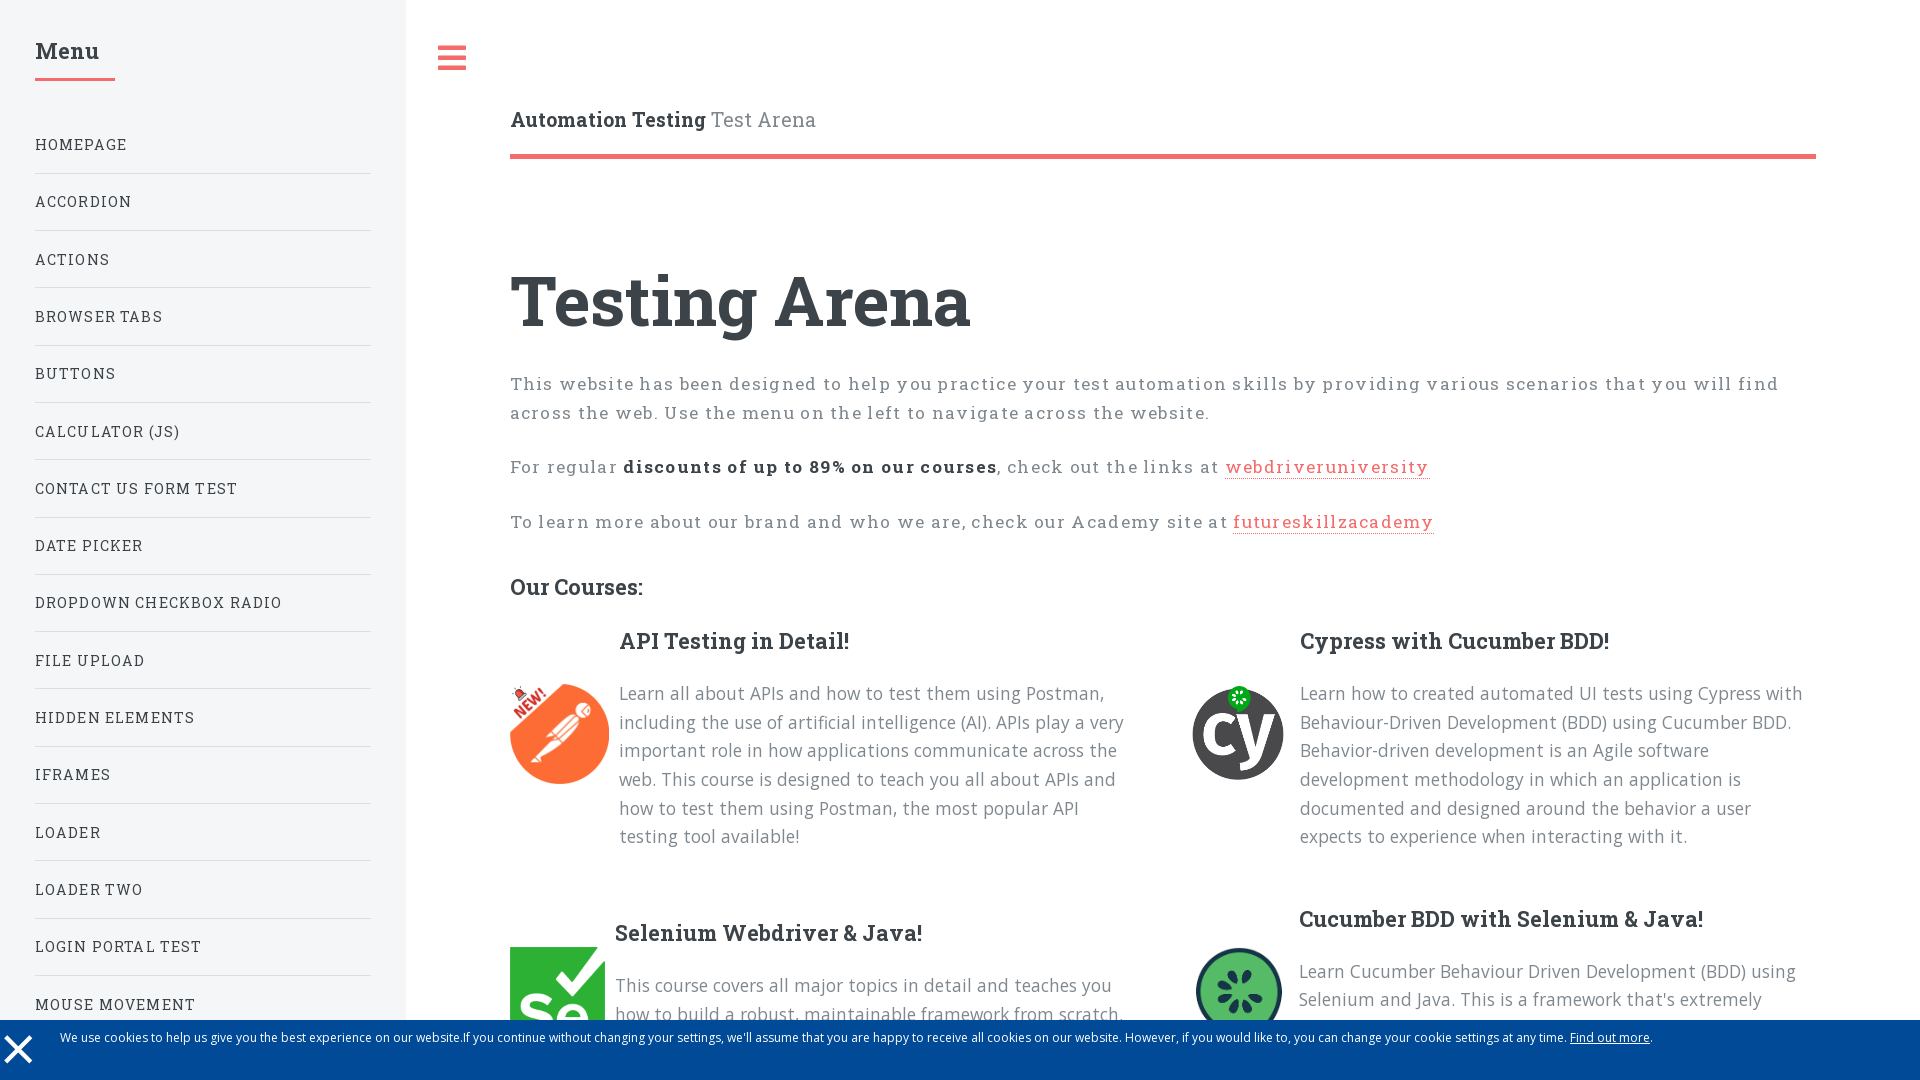

Page loaded successfully - DOM content rendered
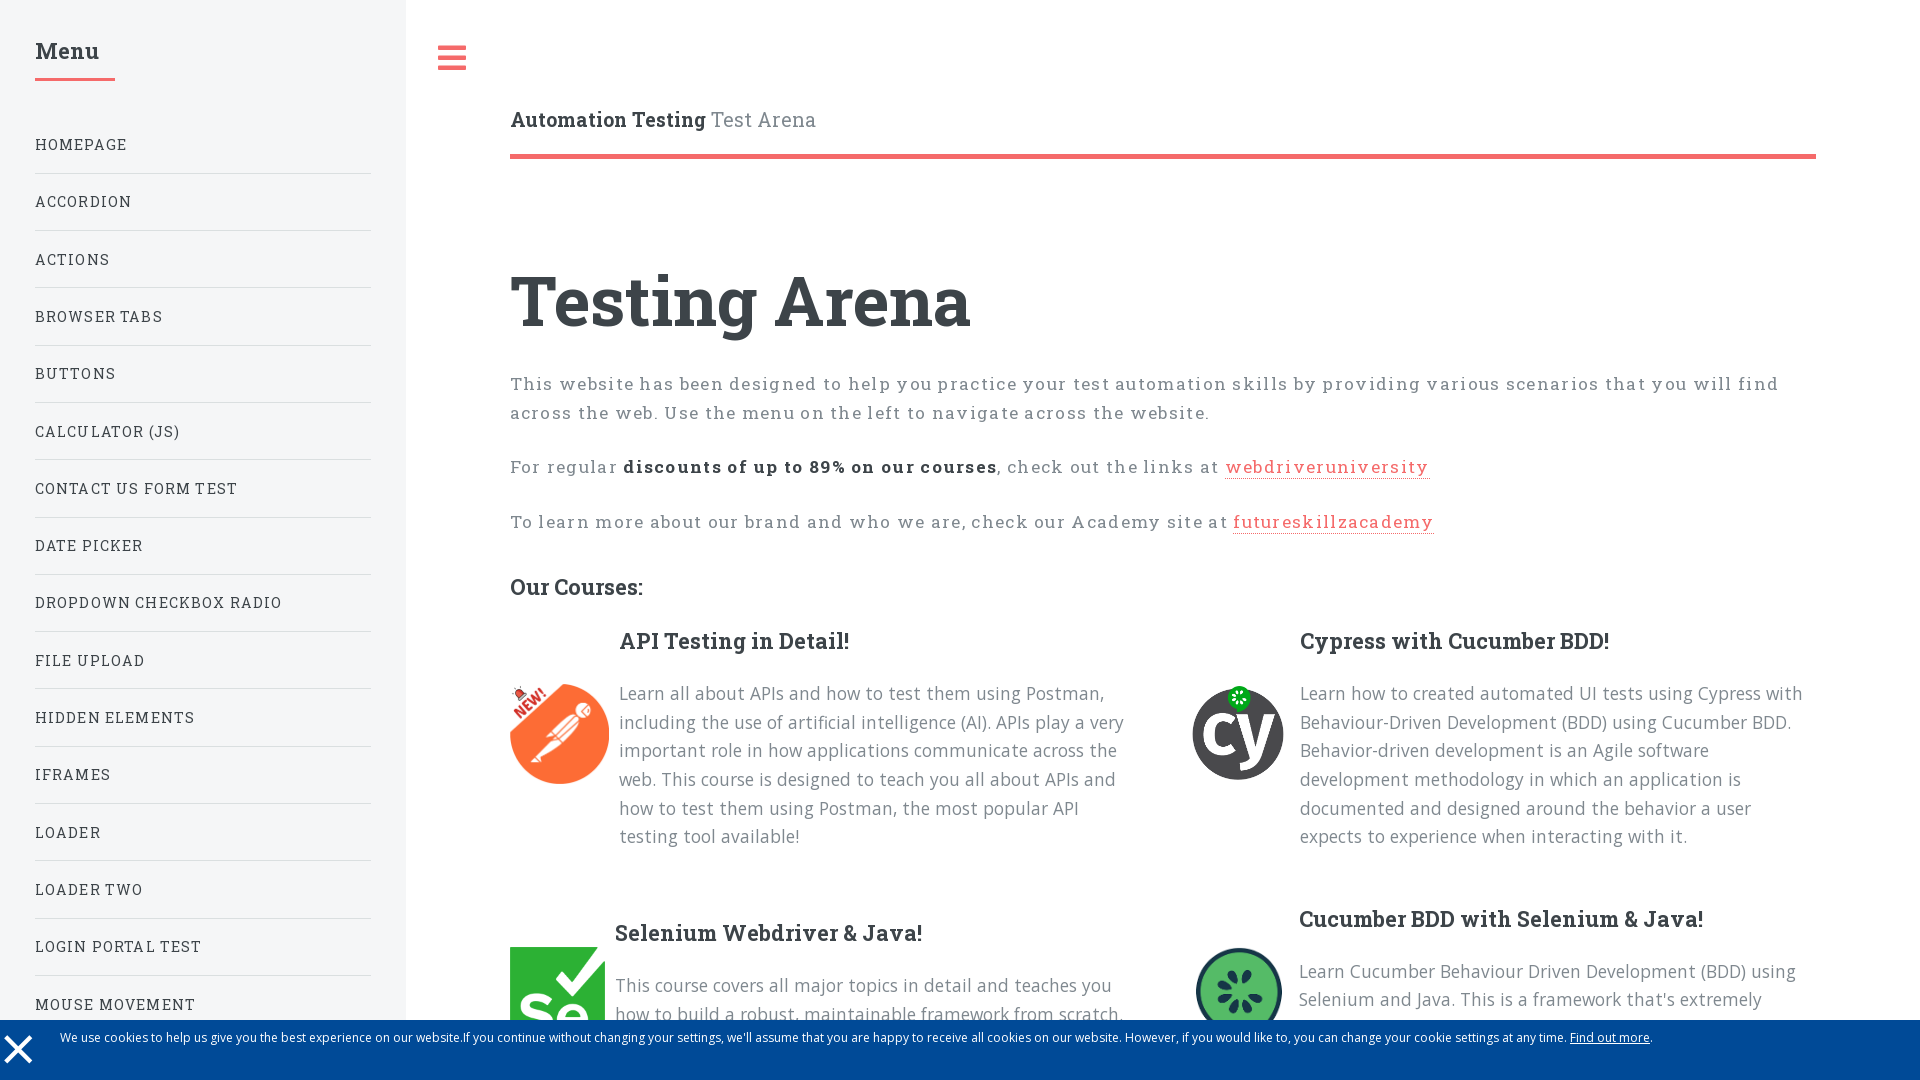

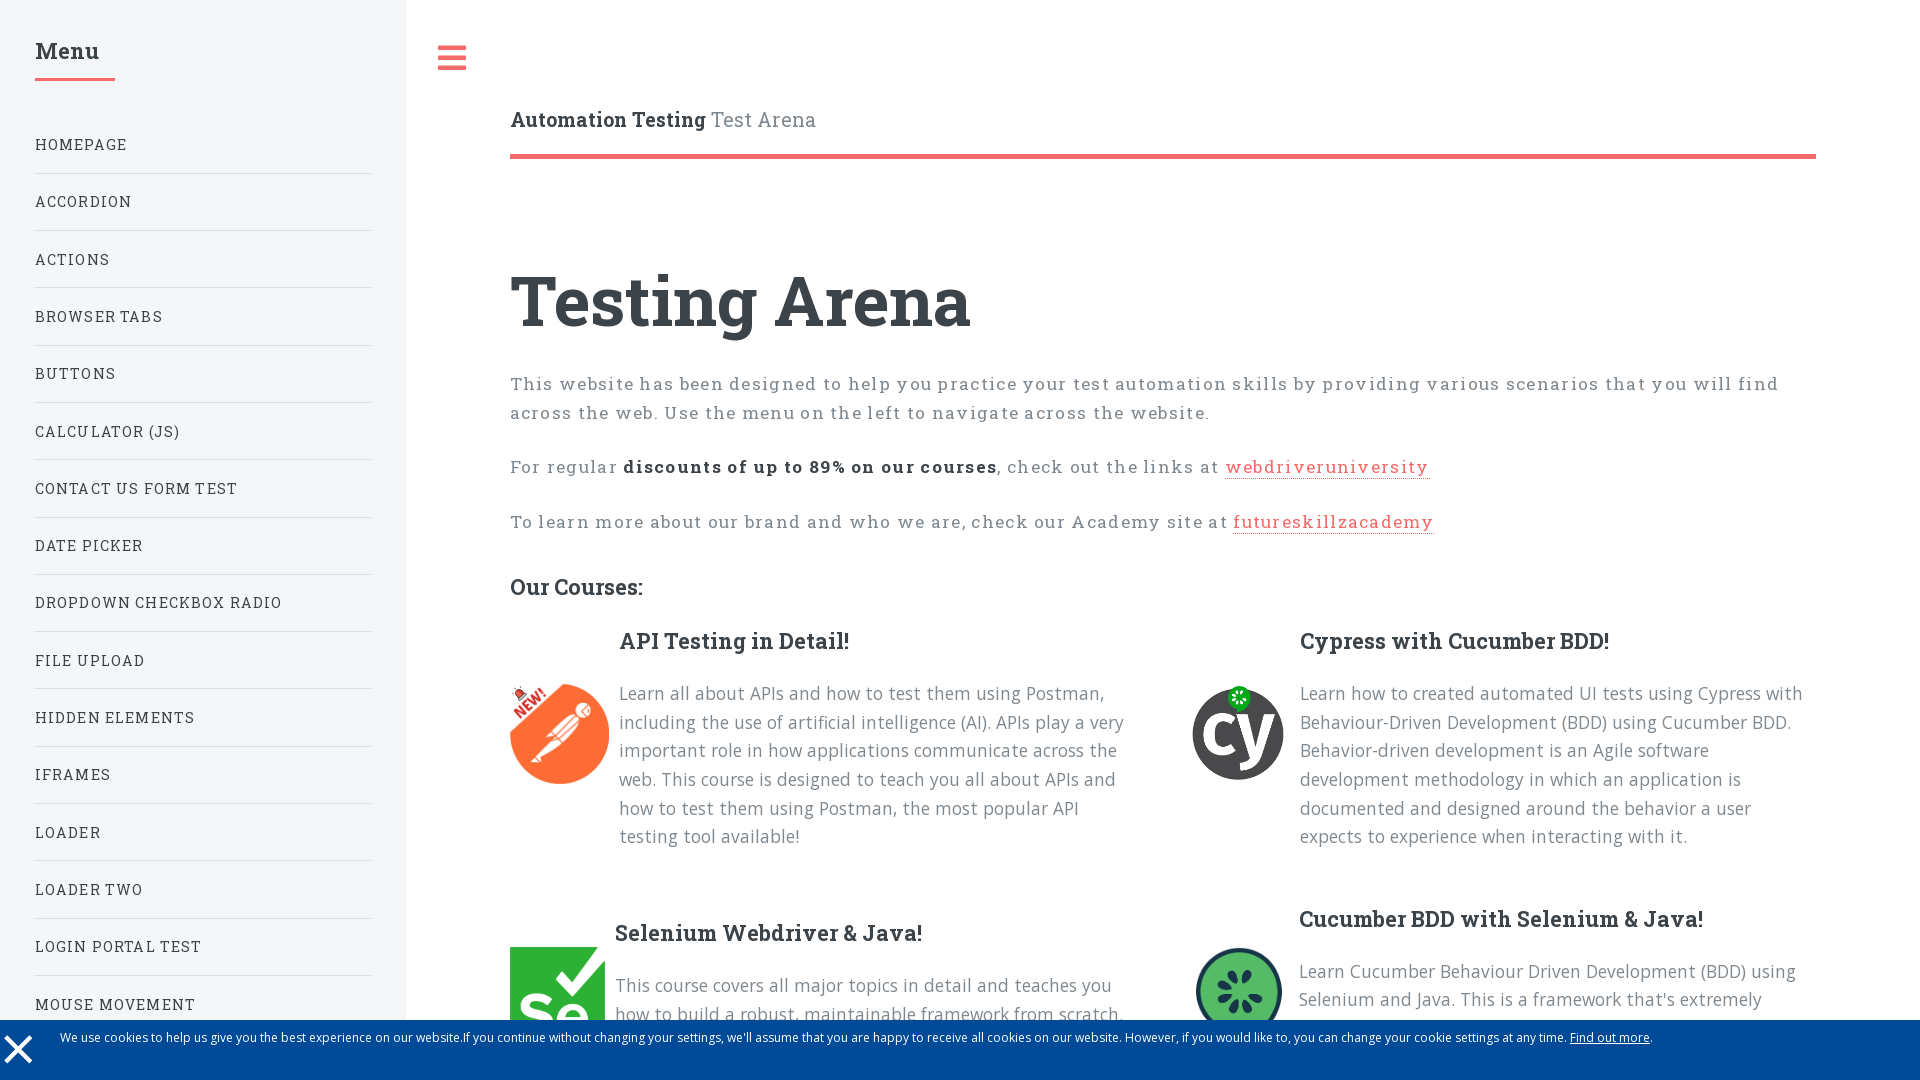